Tests that the error message contains specific punctuation and keywords when submitting empty form

Starting URL: http://www.99-bottles-of-beer.net/submitnewlanguage.html

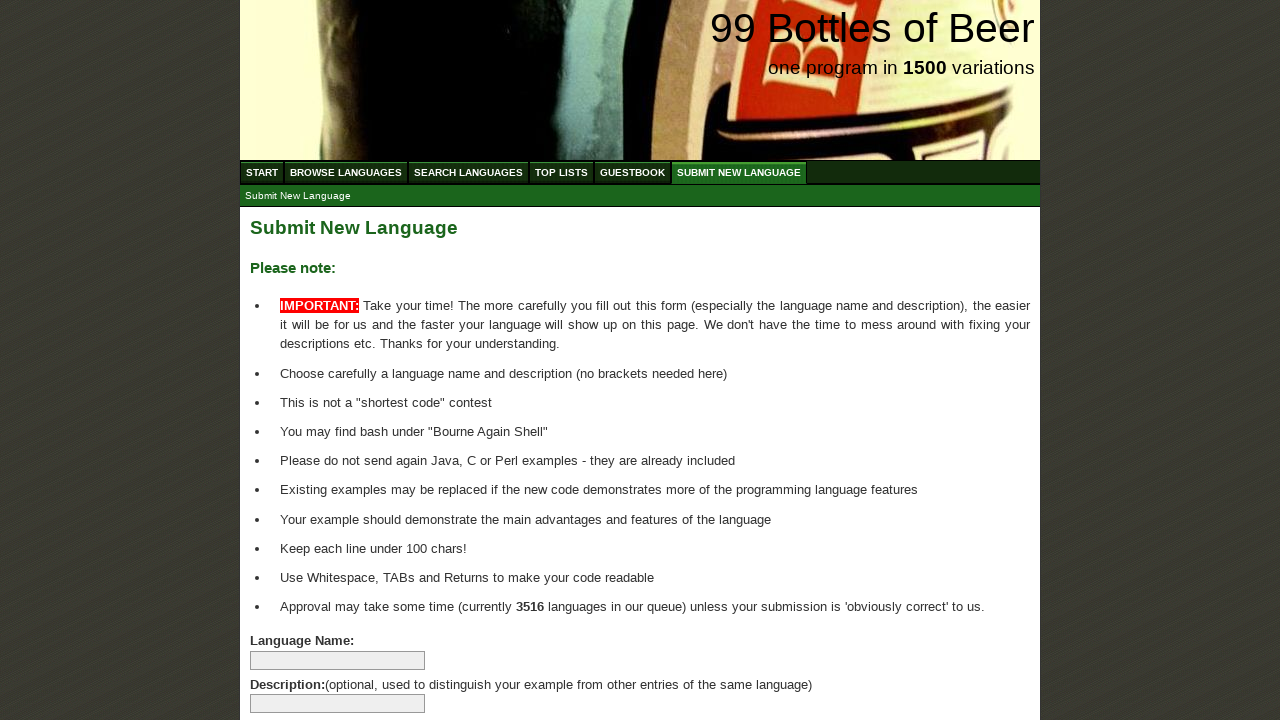

Navigated to submit new language page
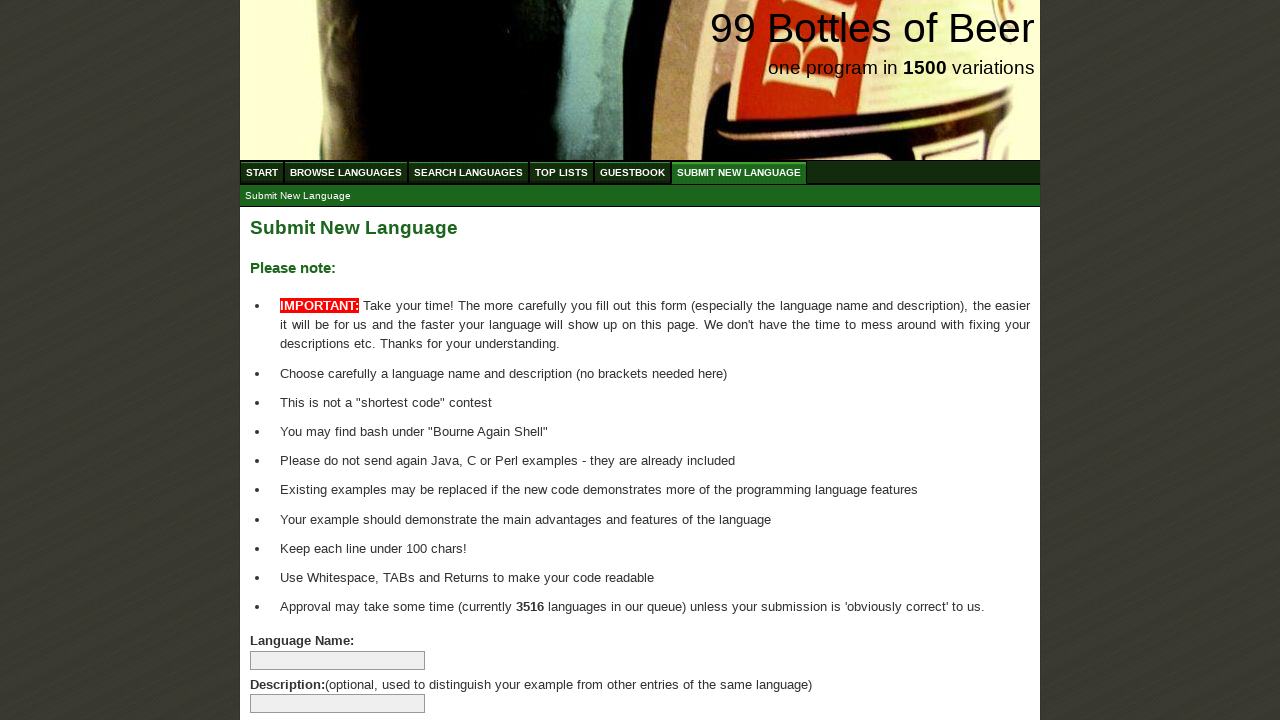

Clicked submit button without filling any form fields at (294, 665) on xpath=/html/body/div/div[3]/form/p/input[8]
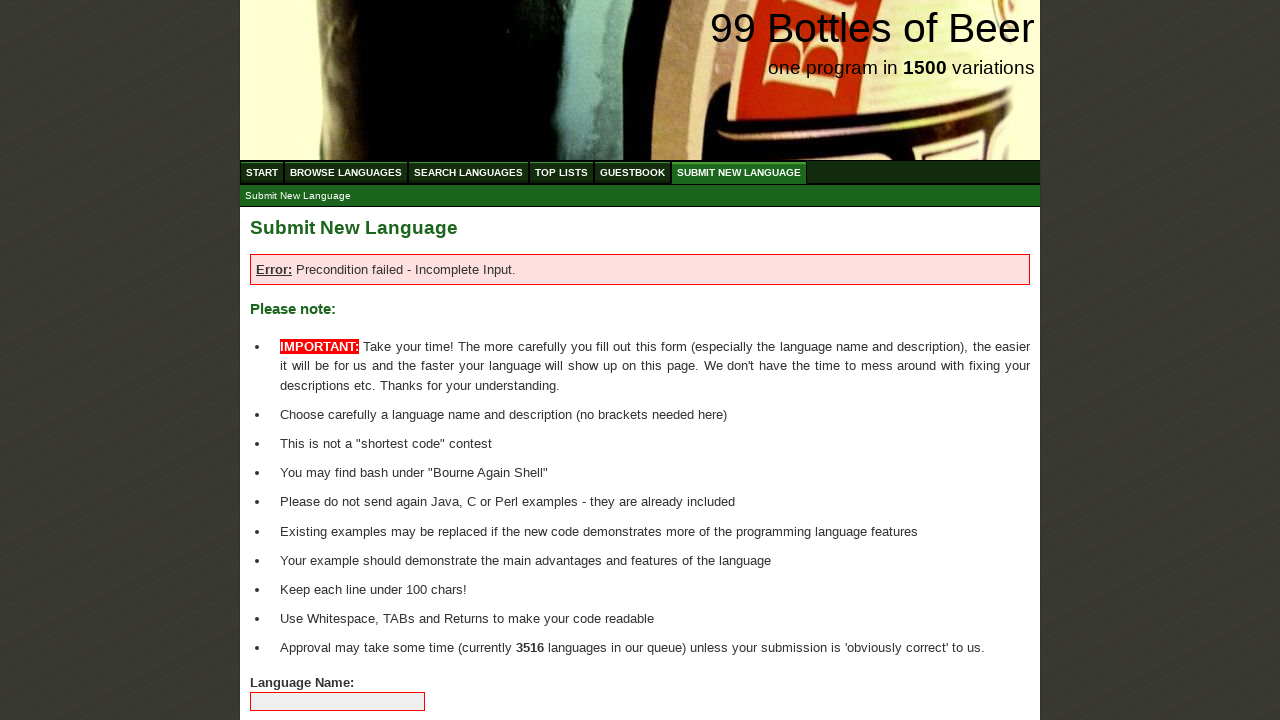

Error message appeared and became visible
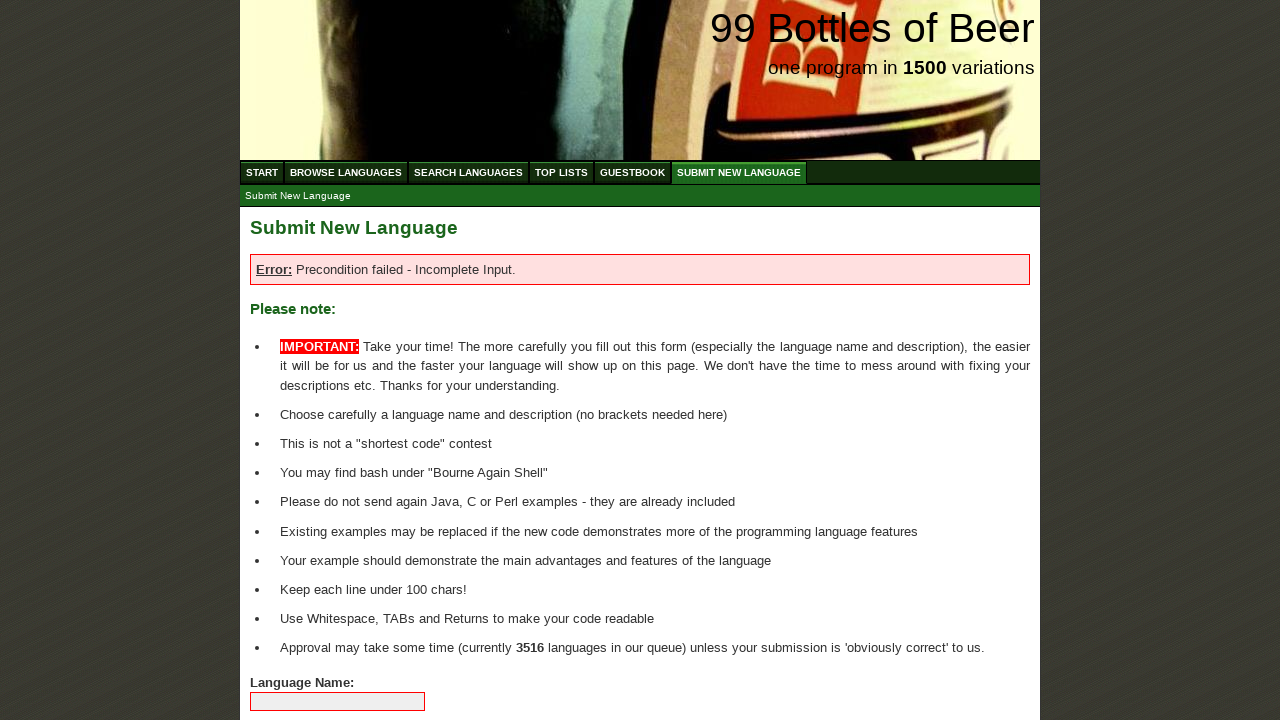

Retrieved error message text content
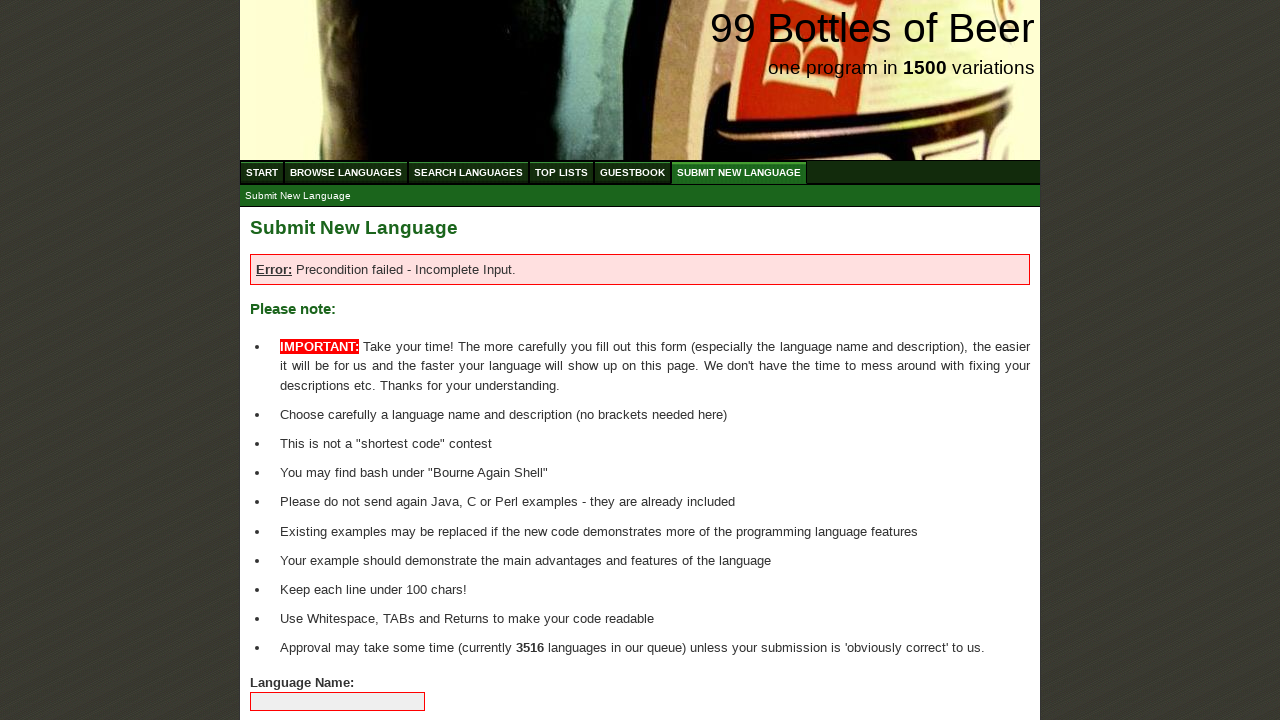

Verified error message contains required punctuation (colon, hyphen, period)
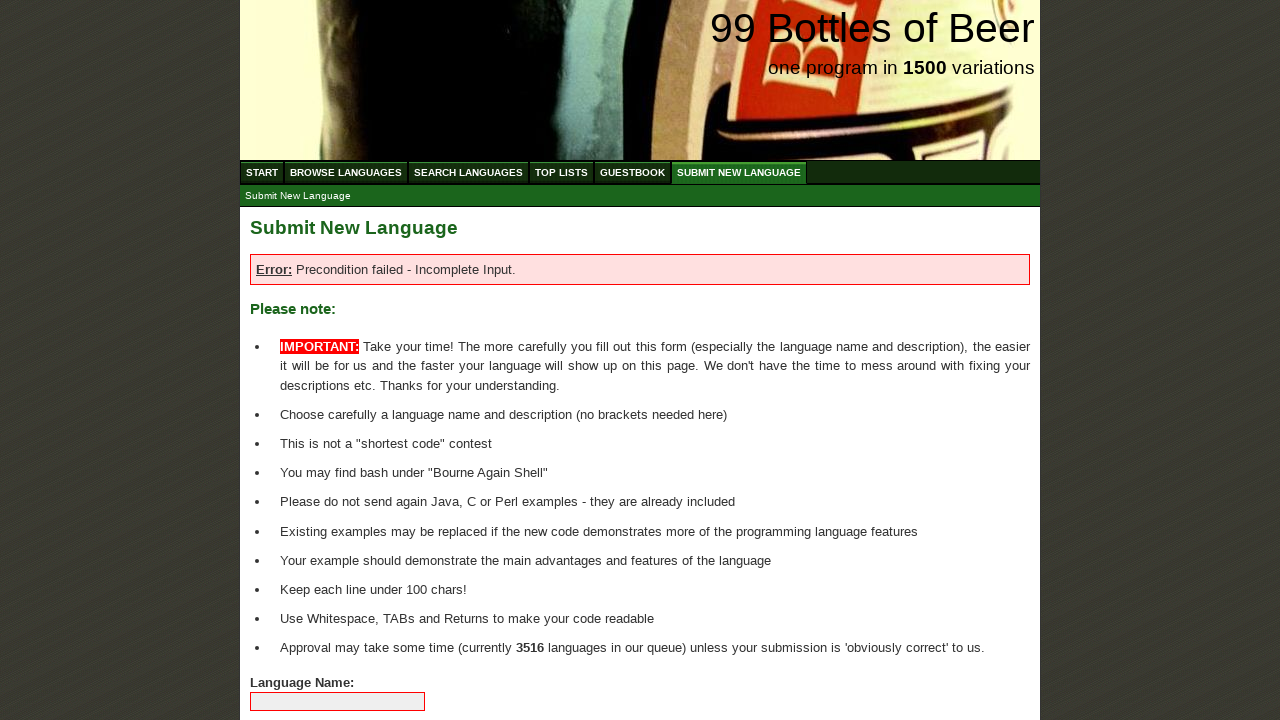

Verified error message contains 'Error' keyword
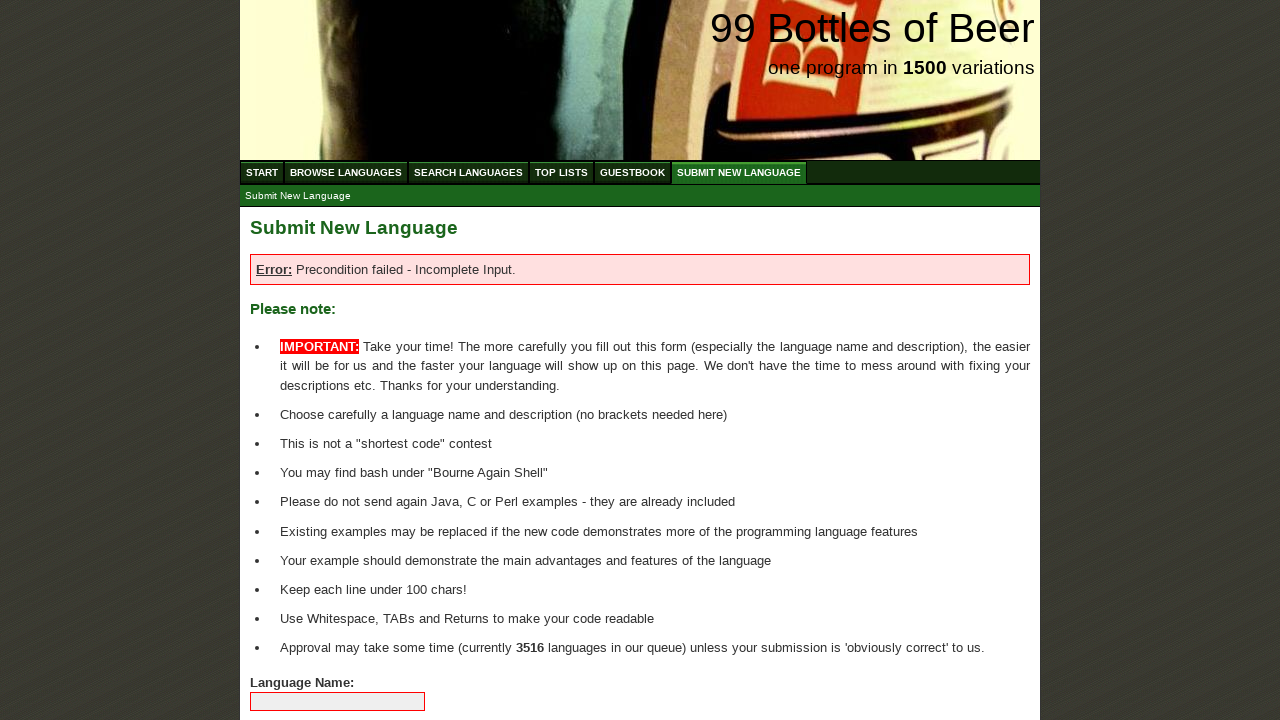

Verified error message contains 'Precondition' keyword
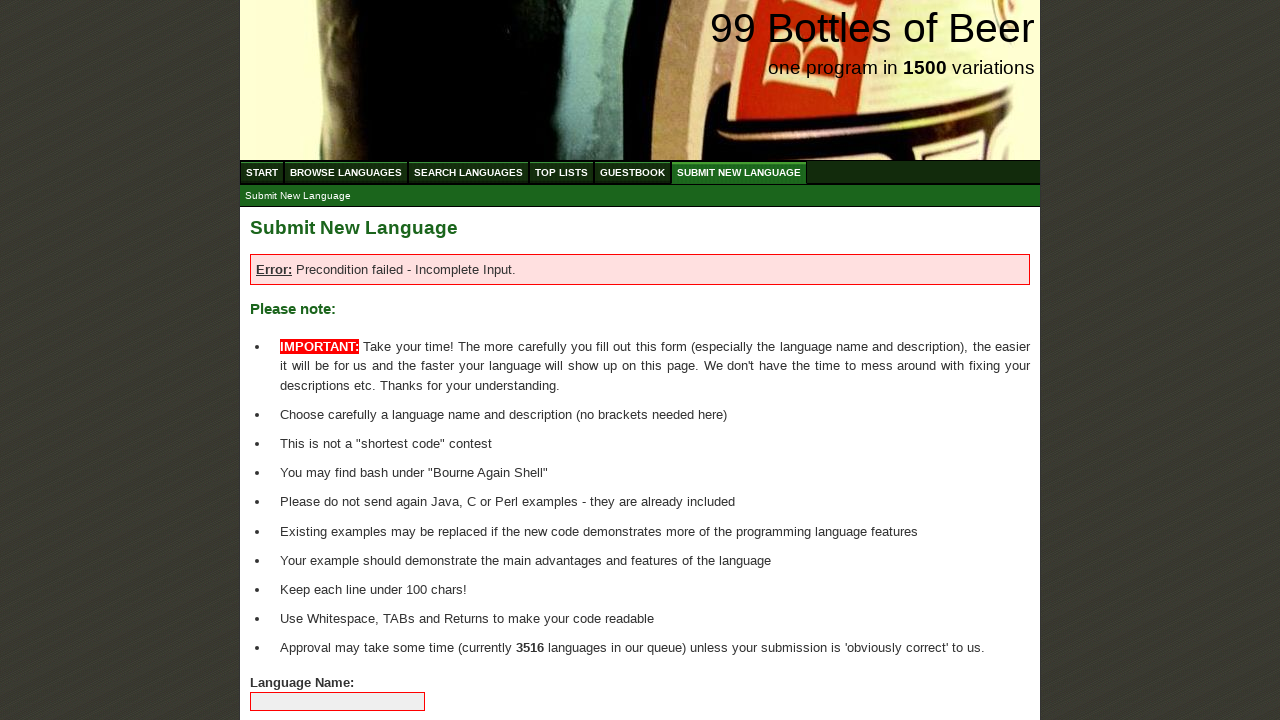

Verified error message contains 'Incomplete' keyword
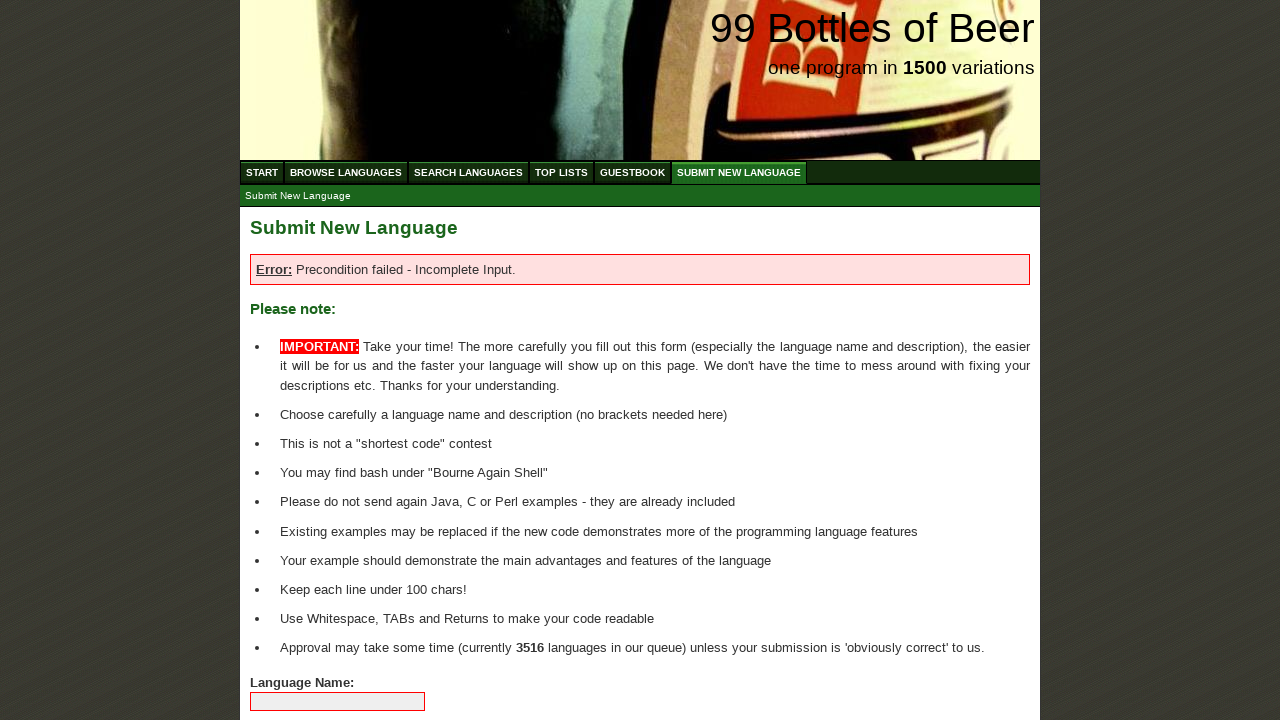

Verified error message contains 'Input' keyword
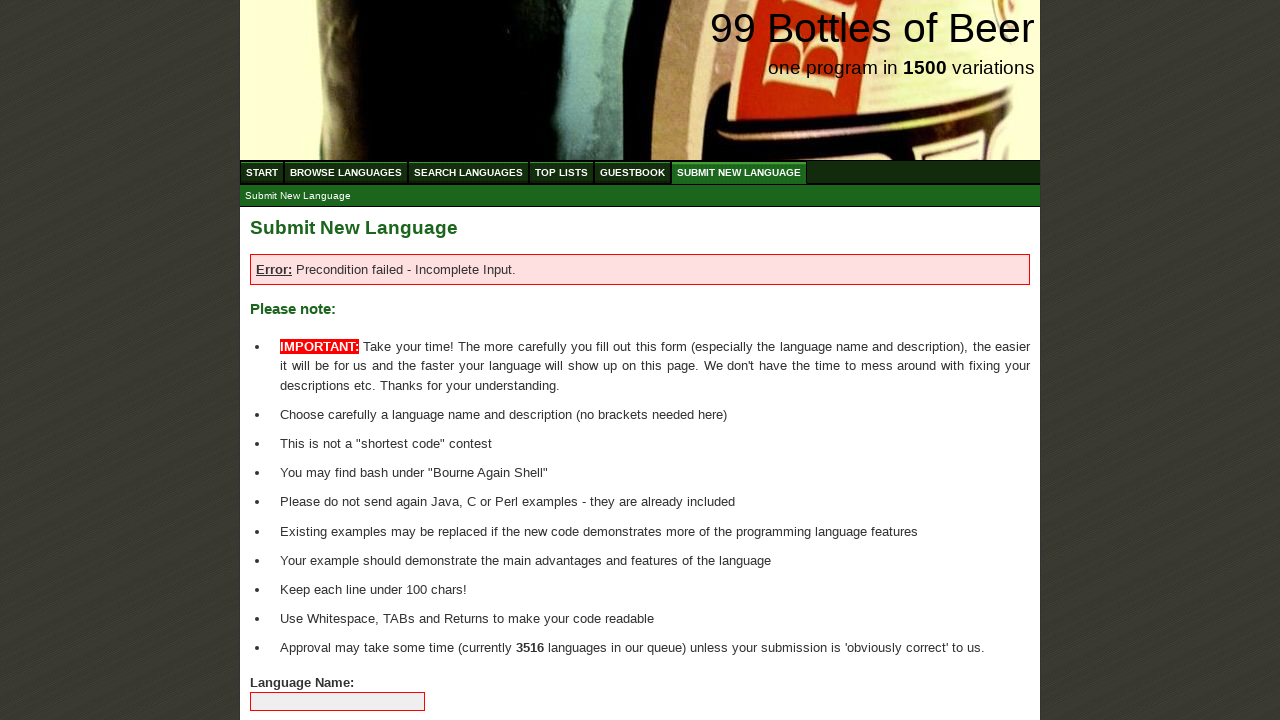

Verified error message contains 'failed' keyword
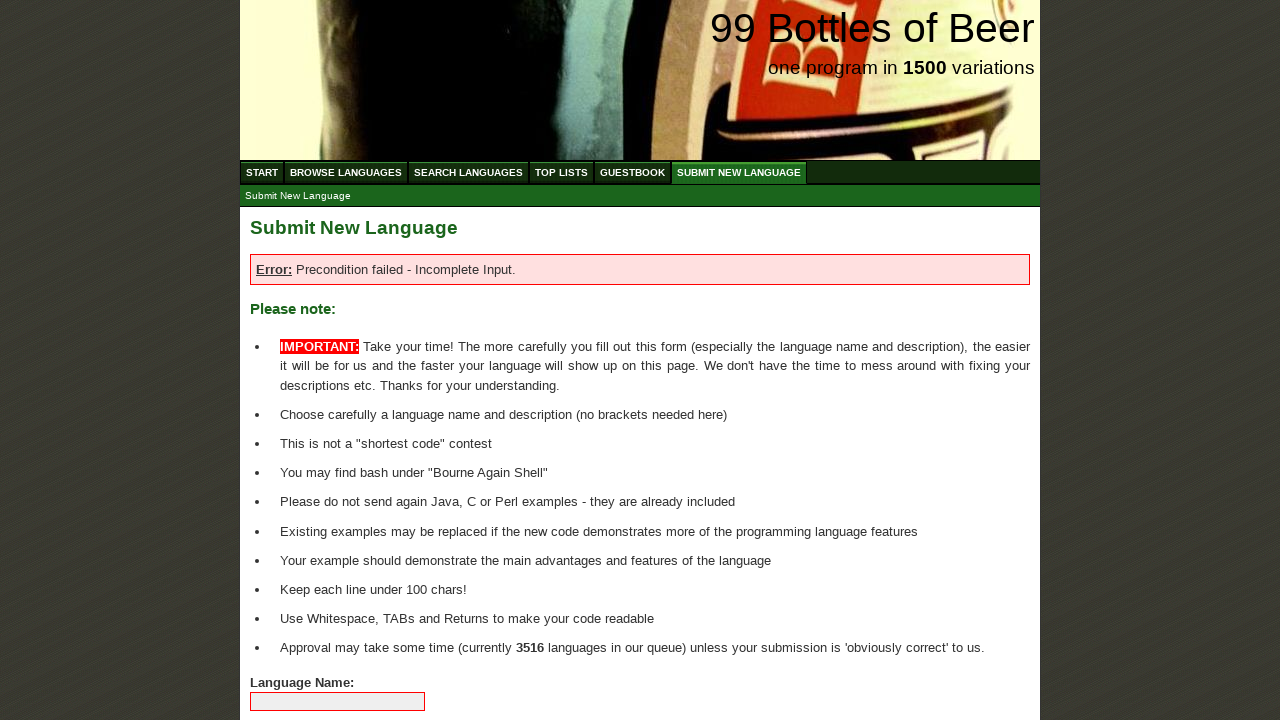

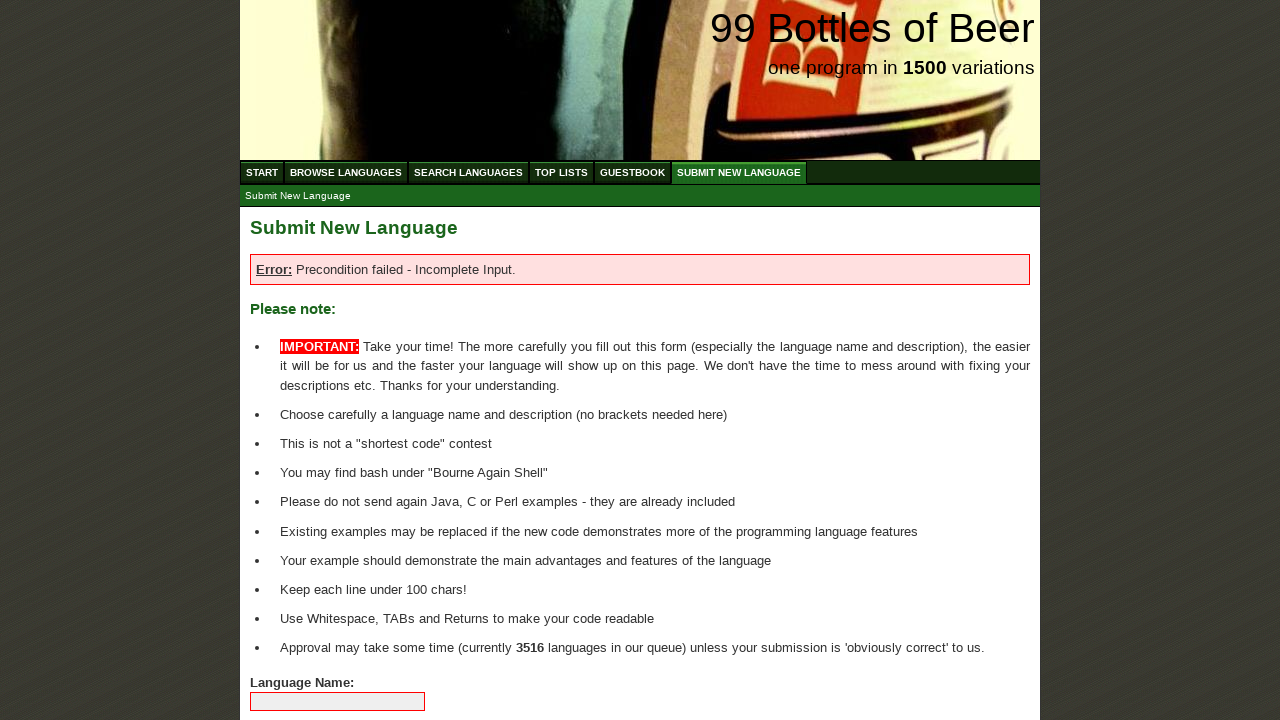